Captures and verifies the web page title of OrangeHRM website

Starting URL: https://opensource-demo.orangehrmlive.com

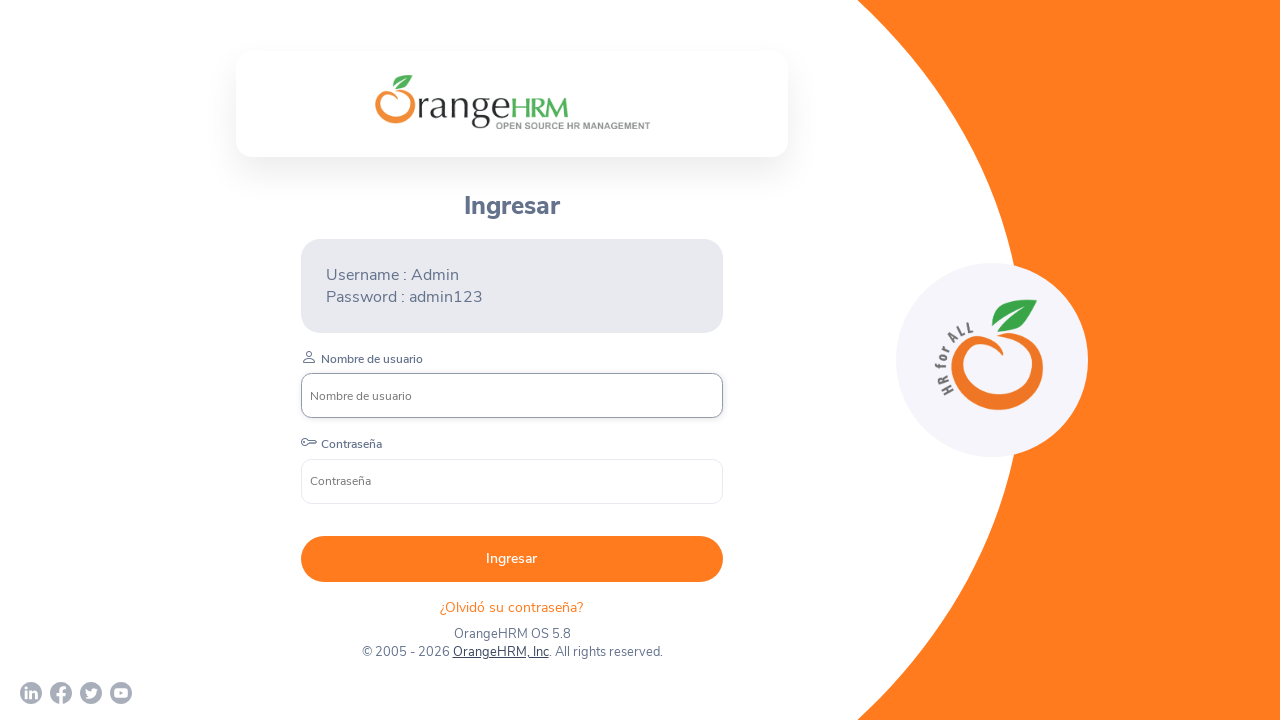

Navigated to OrangeHRM website
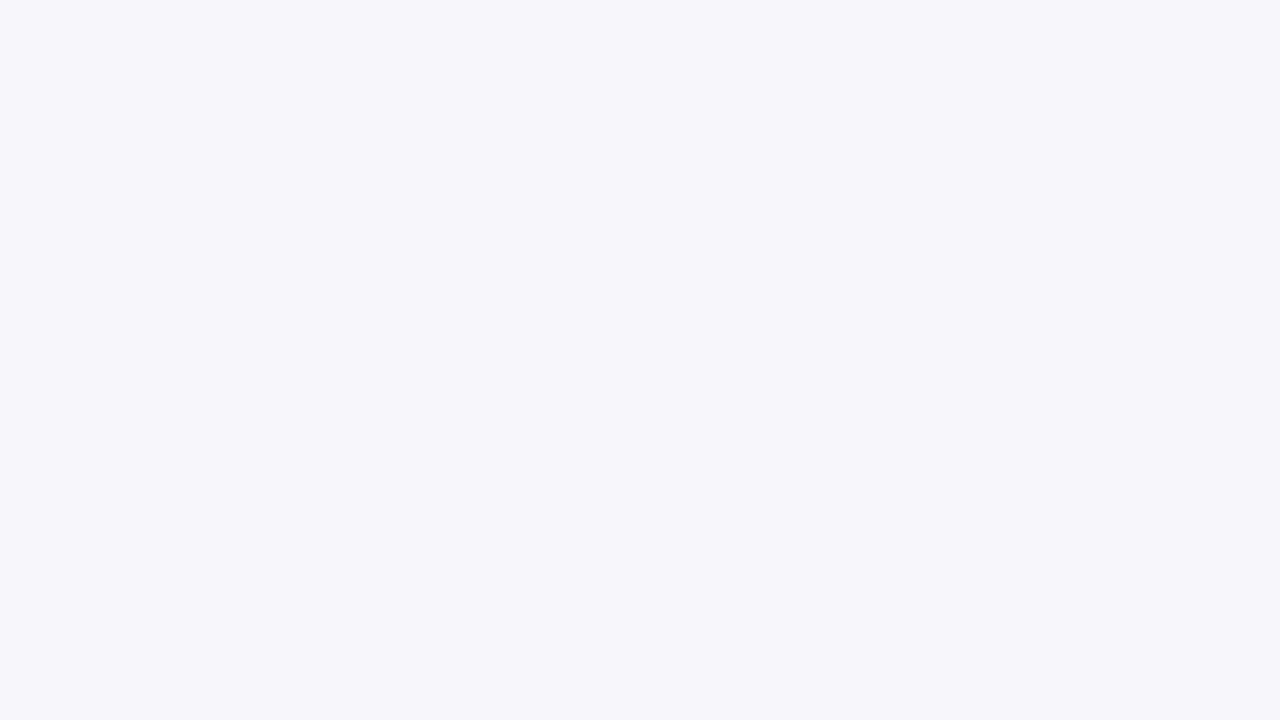

Verified page title is 'OrangeHRM'
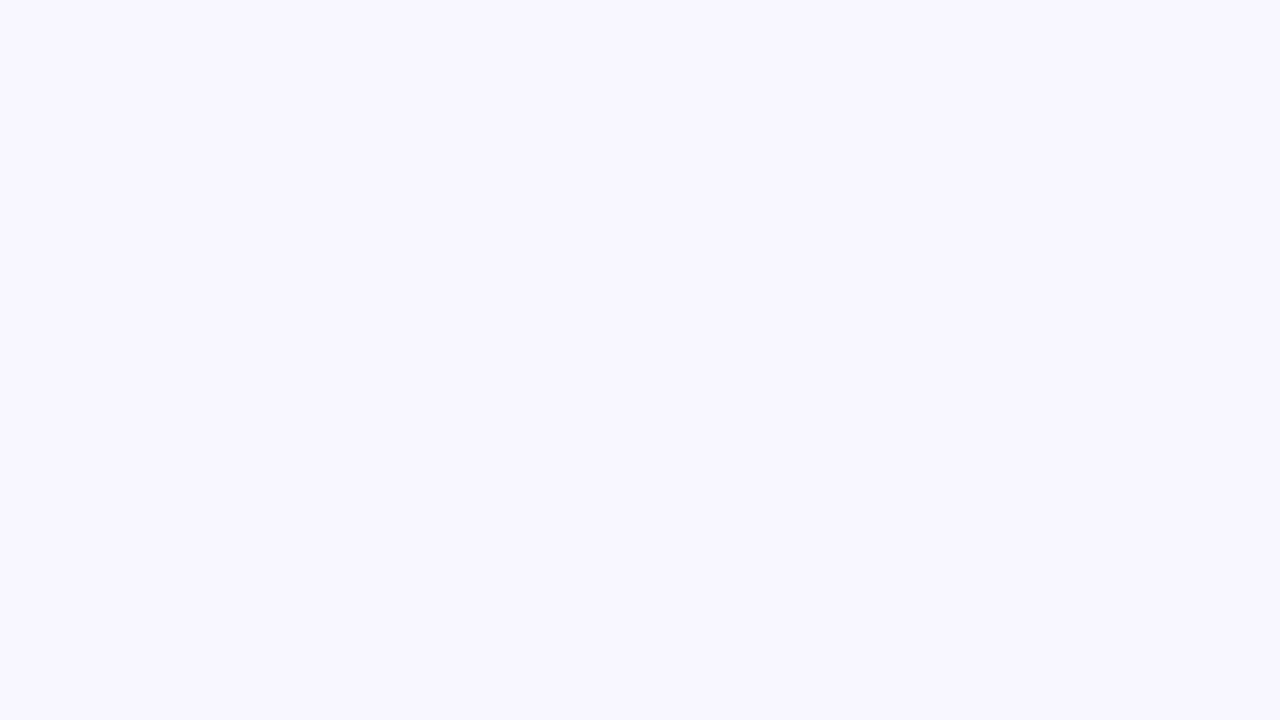

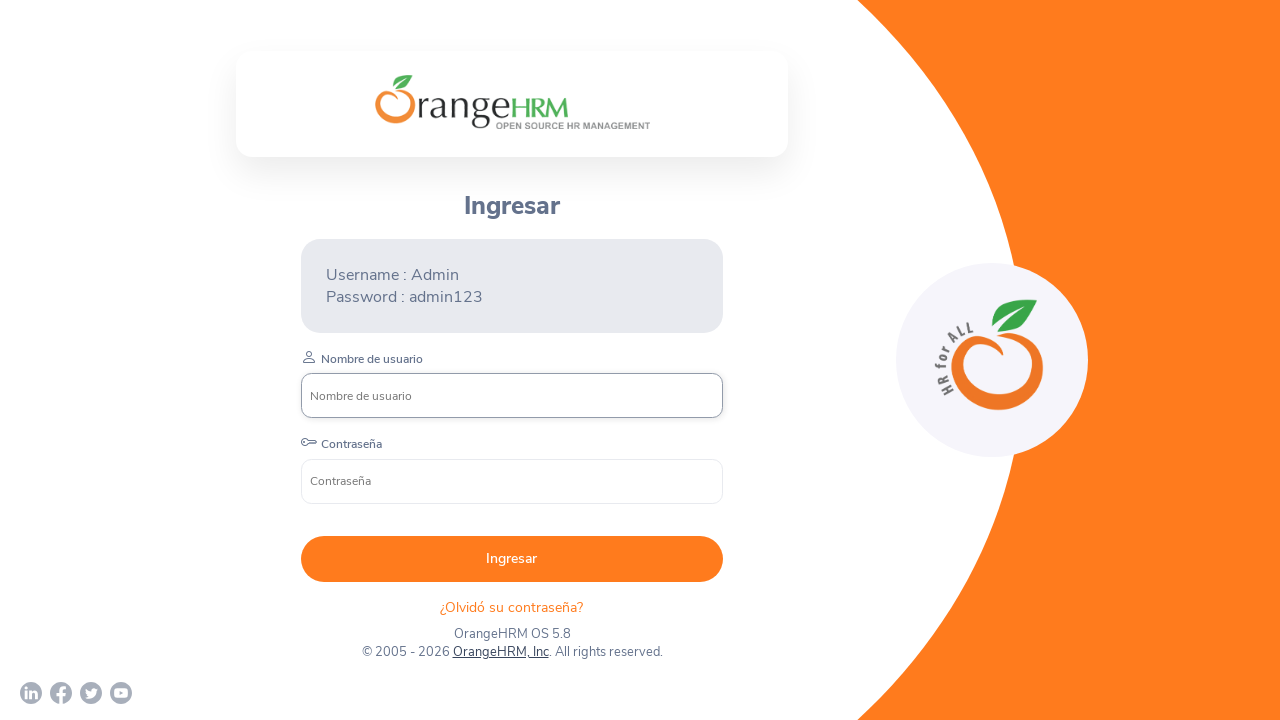